Tests mouse hover functionality by hovering over three different user avatars and verifying that user information is revealed on hover

Starting URL: https://the-internet.herokuapp.com/hovers

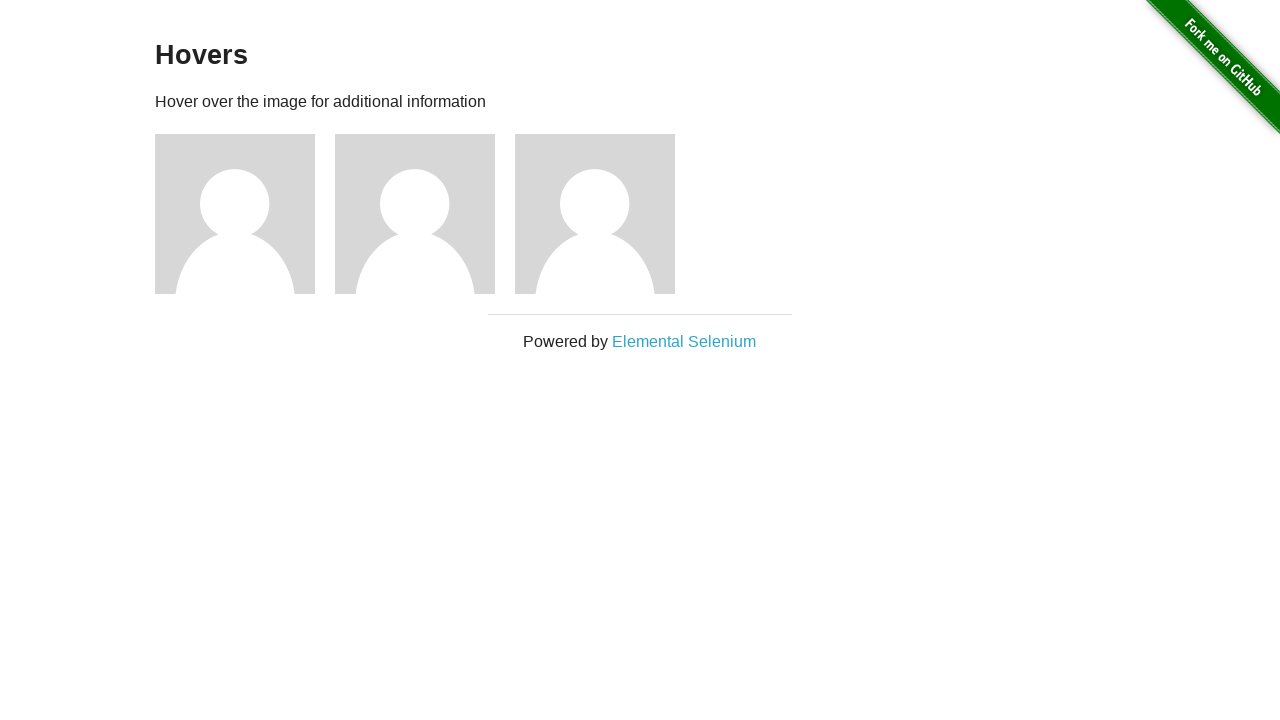

Located all user avatar elements with class 'figure'
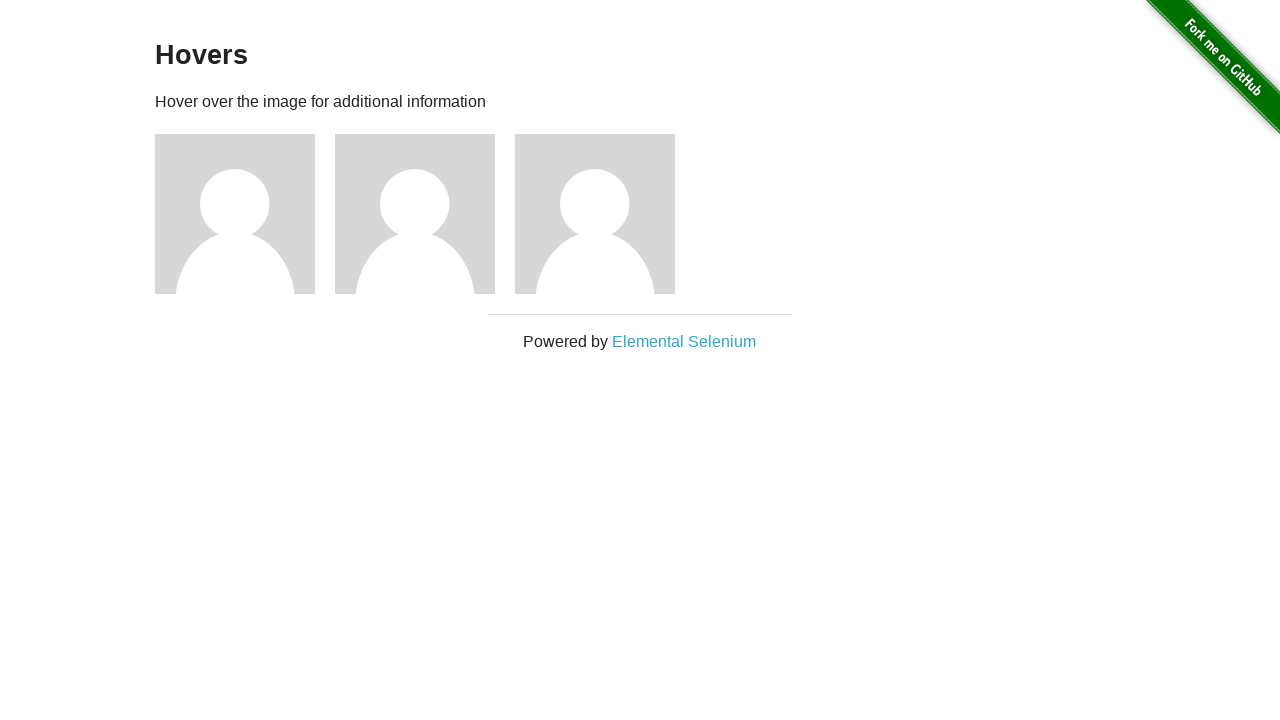

Hovered over first user avatar at (245, 214) on .figure >> nth=0
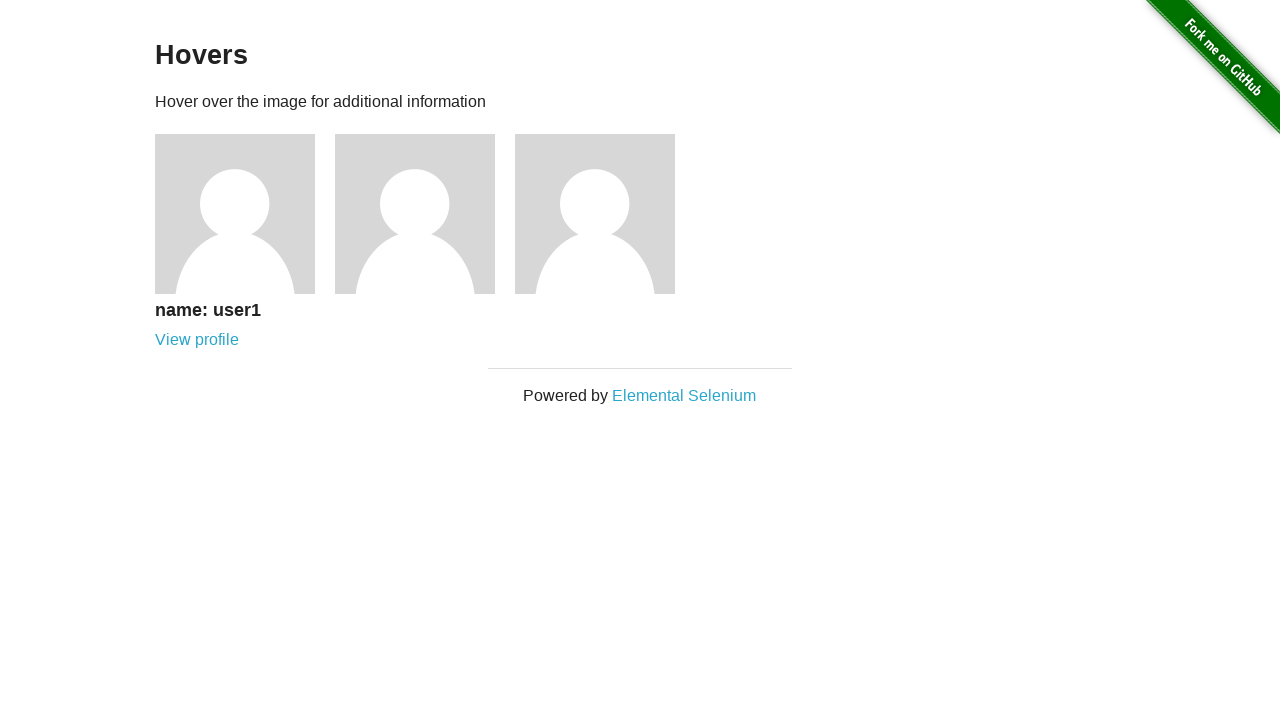

User information for first avatar is now visible
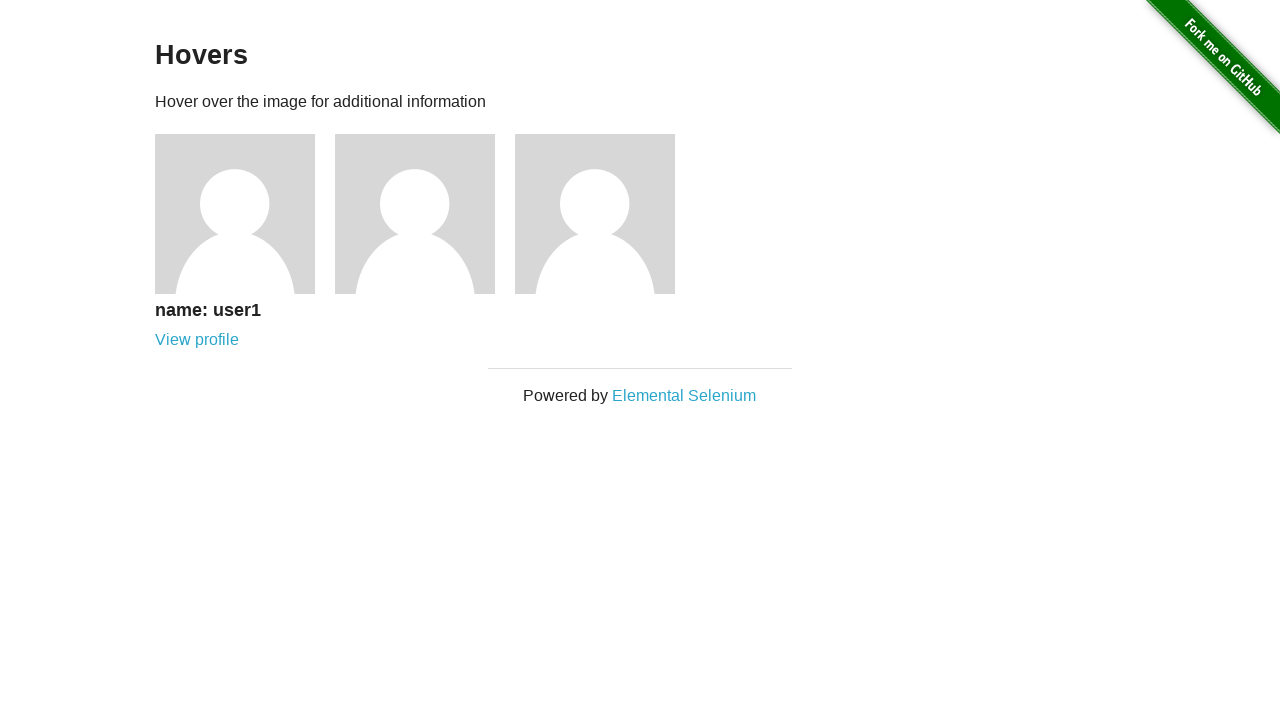

Hovered over second user avatar at (425, 214) on .figure >> nth=1
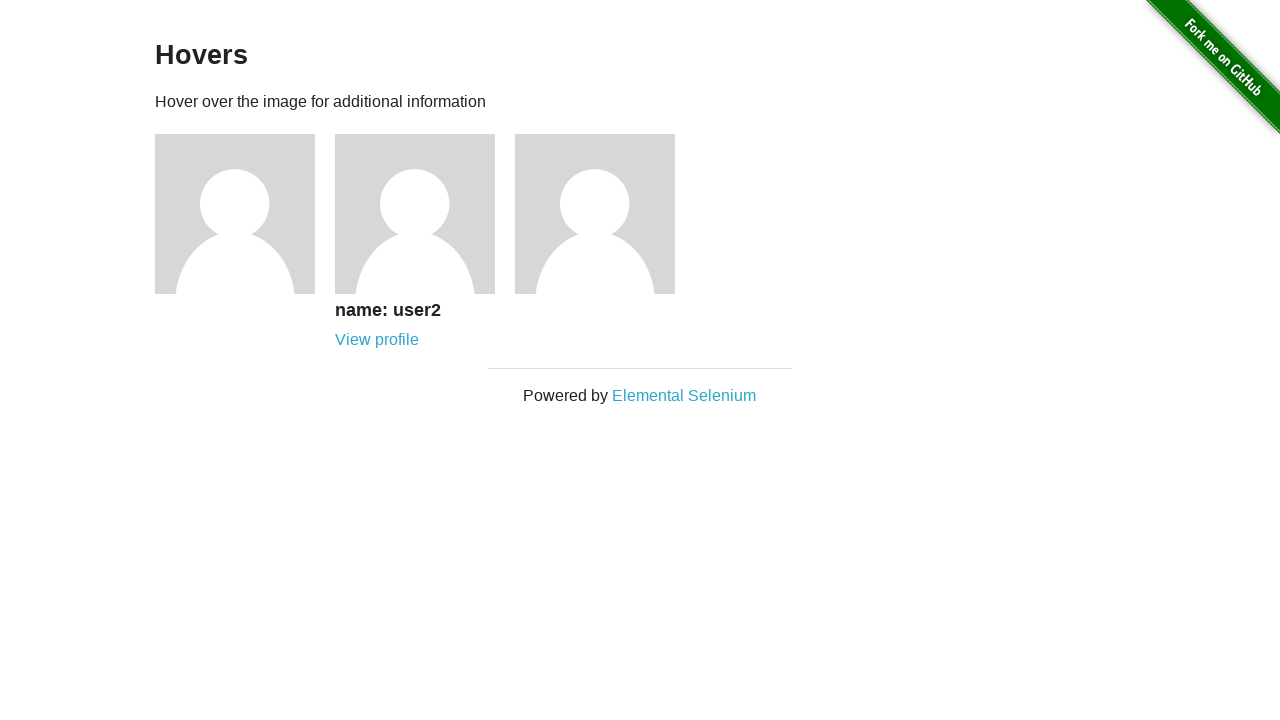

User information for second avatar is now visible
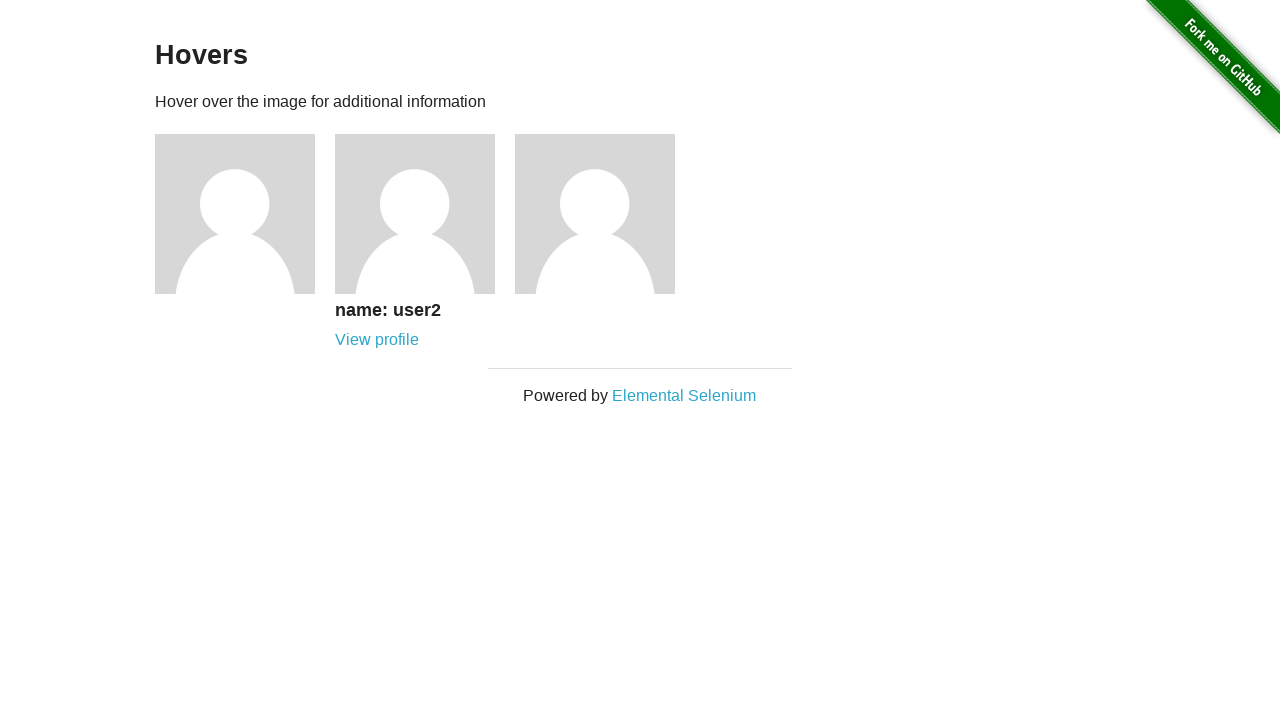

Hovered over third user avatar at (605, 214) on .figure >> nth=2
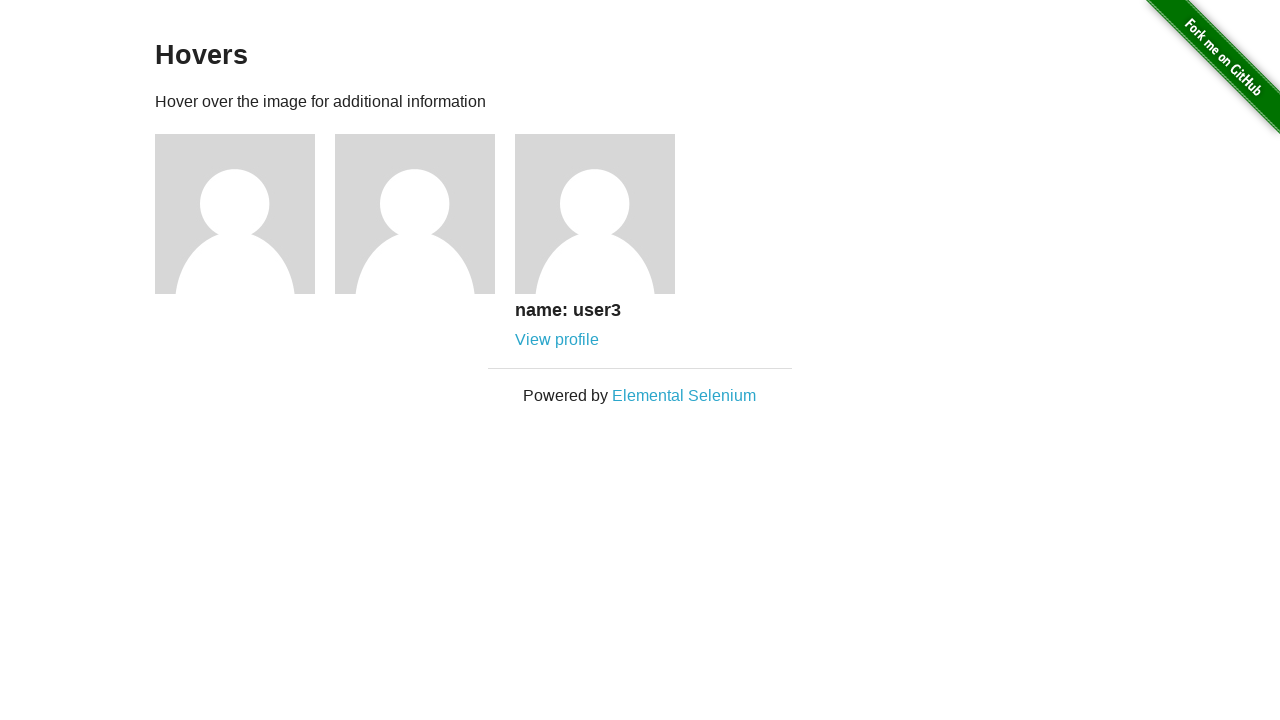

User information for third avatar is now visible
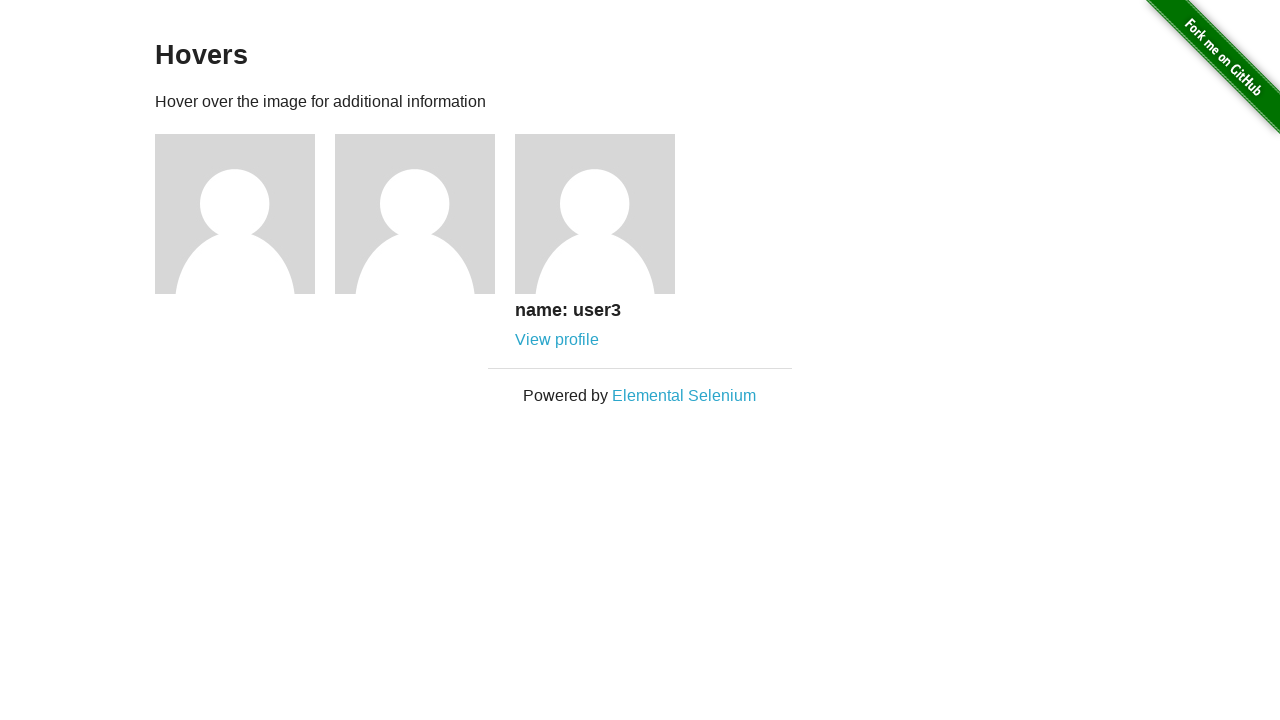

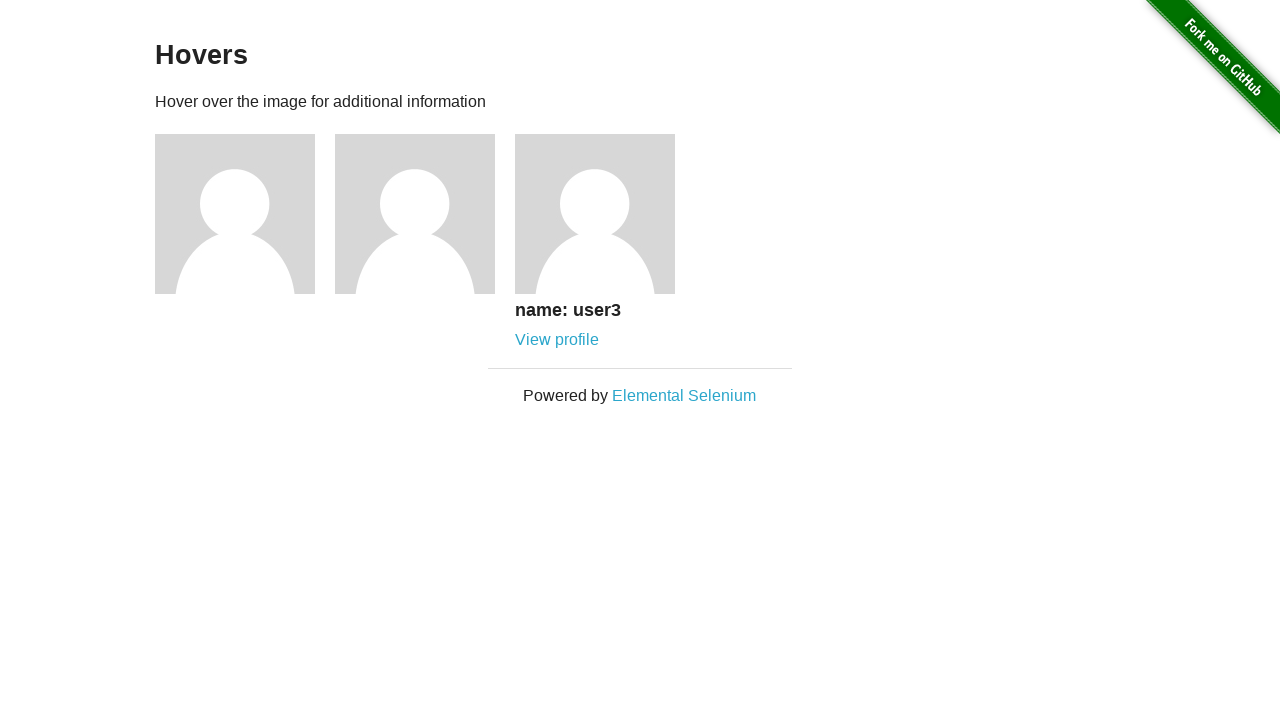